Tests injecting jQuery and jQuery Growl library into a page and displaying growl-style notification messages in the browser

Starting URL: http://the-internet.herokuapp.com

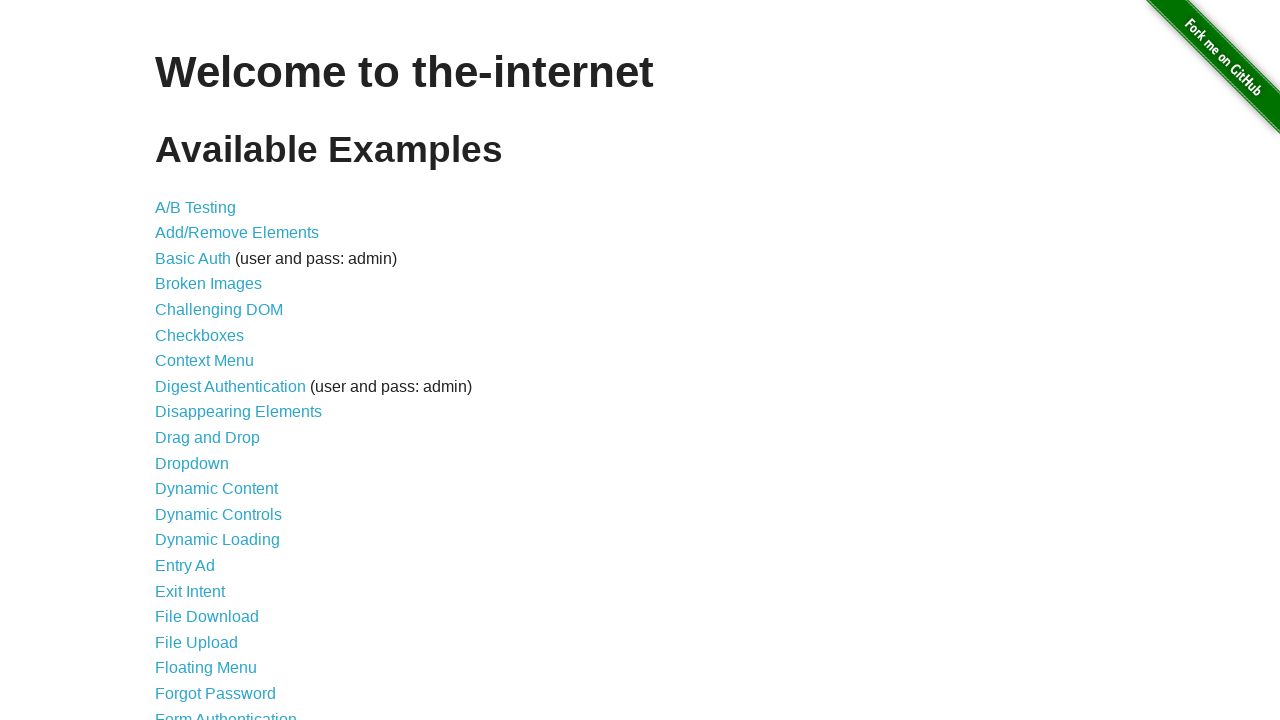

Injected jQuery library into page
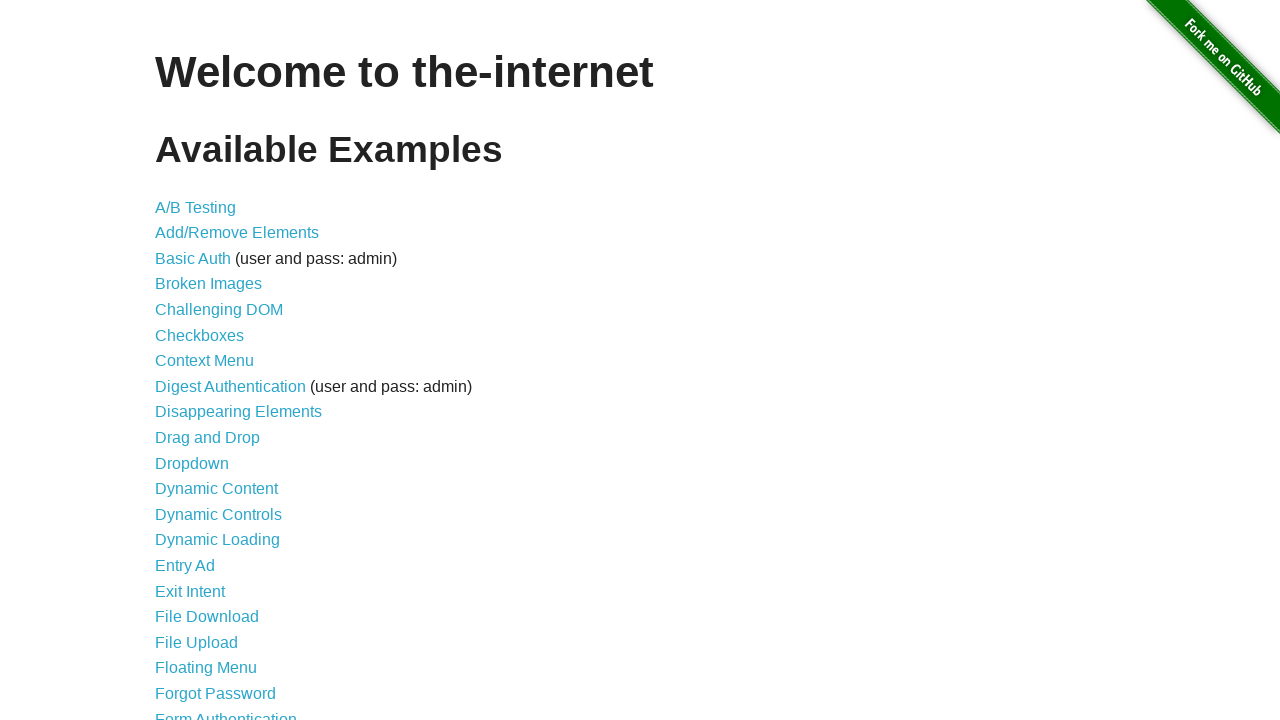

Loaded jQuery Growl library
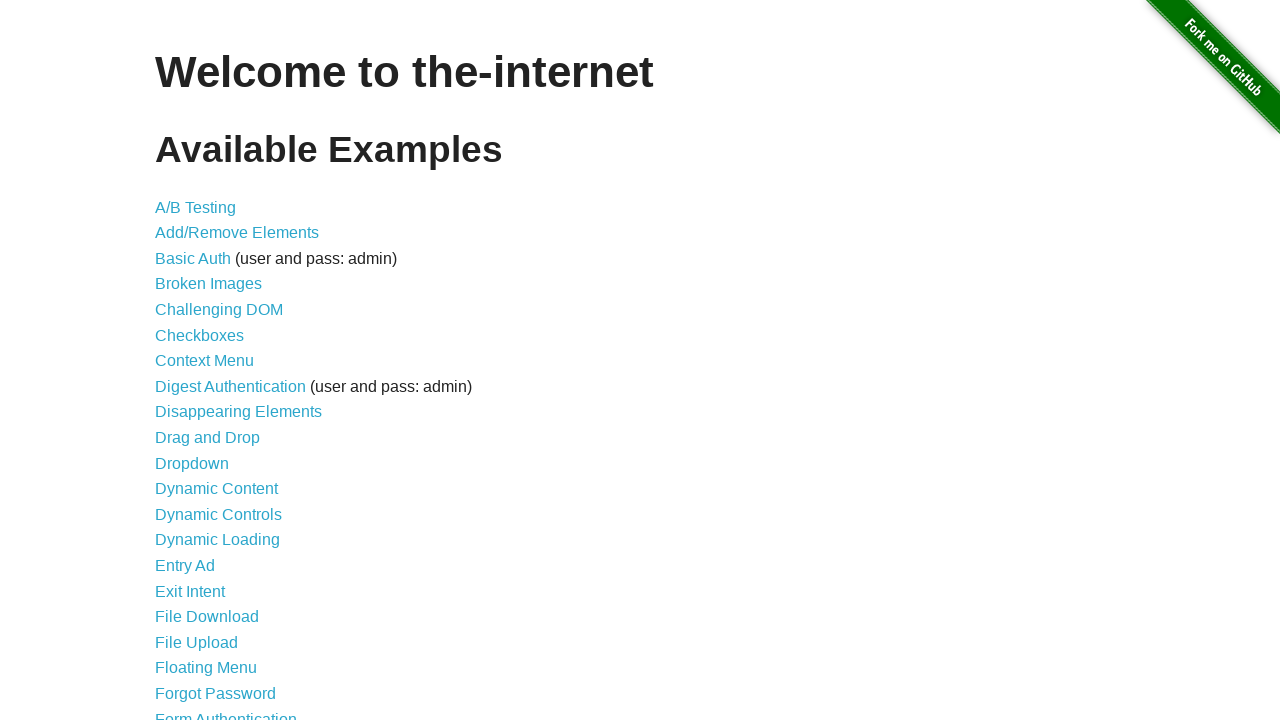

Added jQuery Growl CSS stylesheet
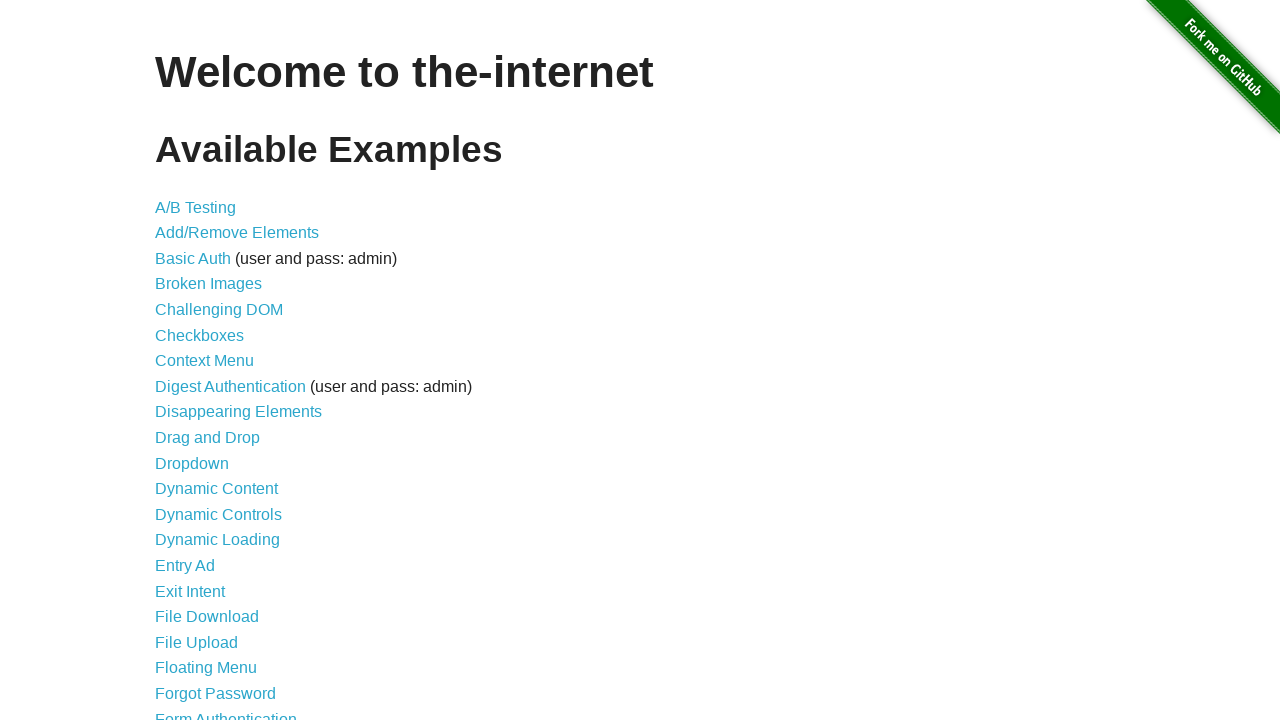

Waited for scripts to load
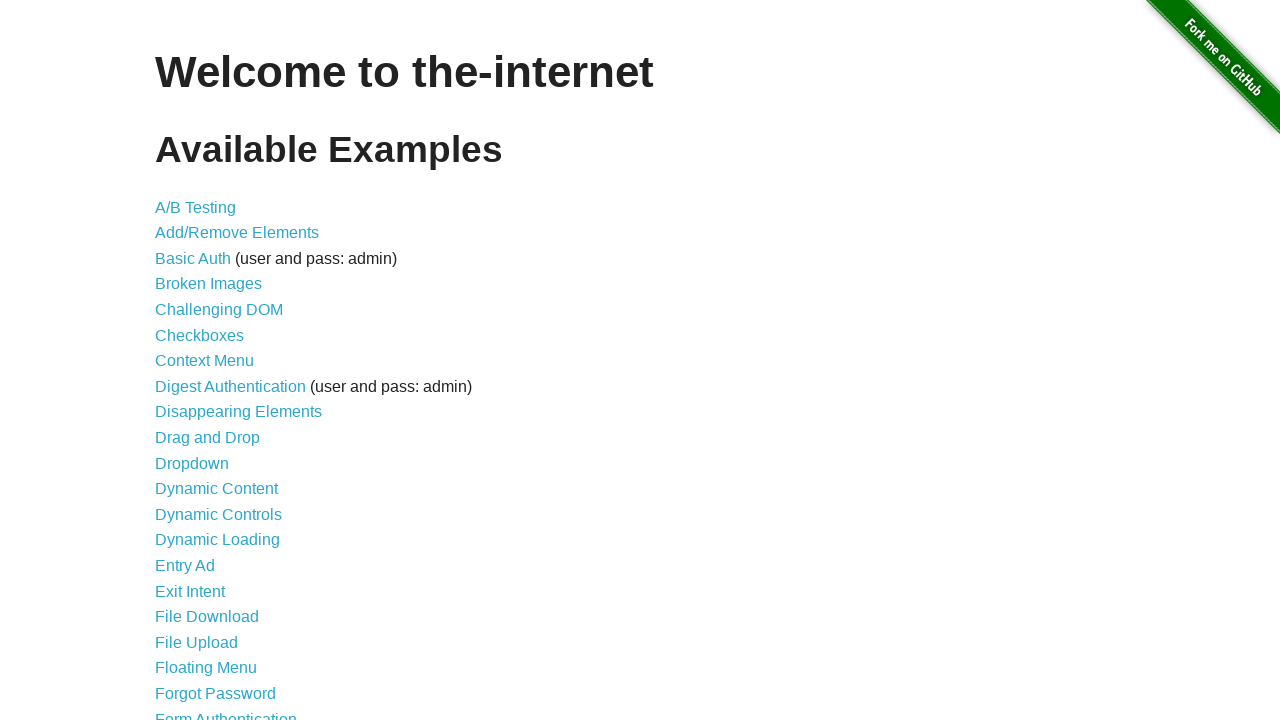

Displayed GET notification growl
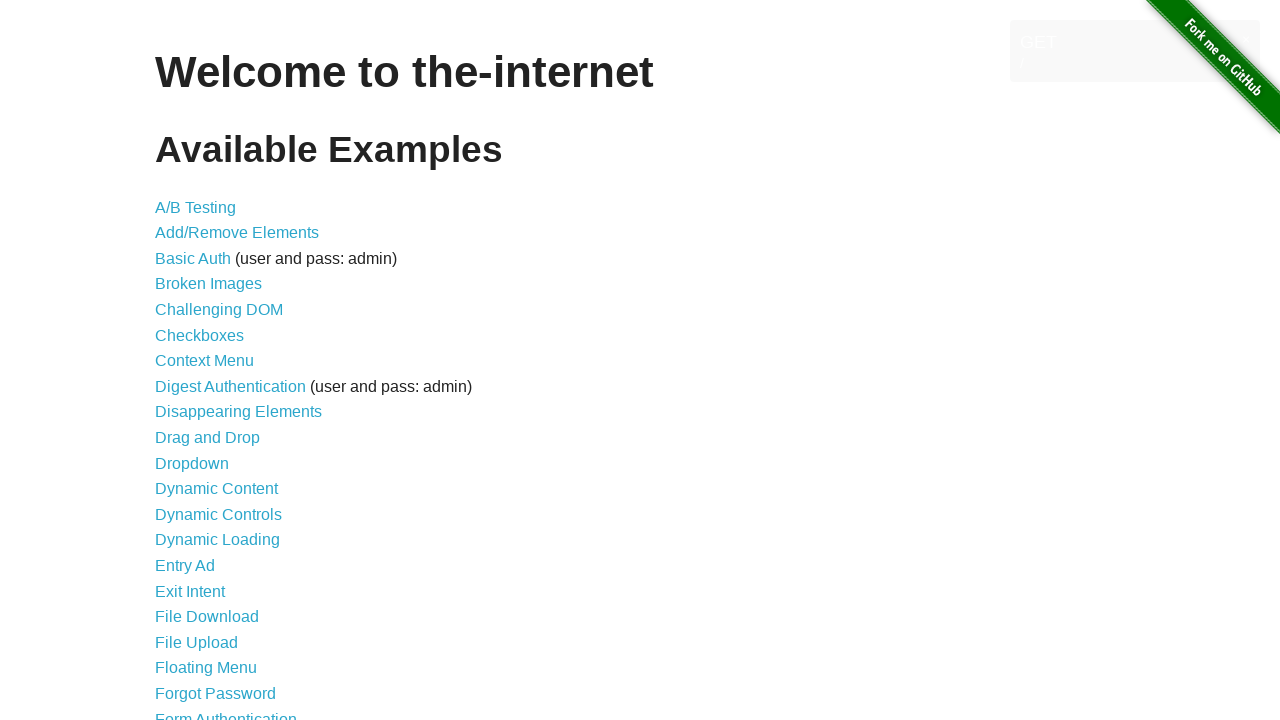

Displayed ERROR notification growl
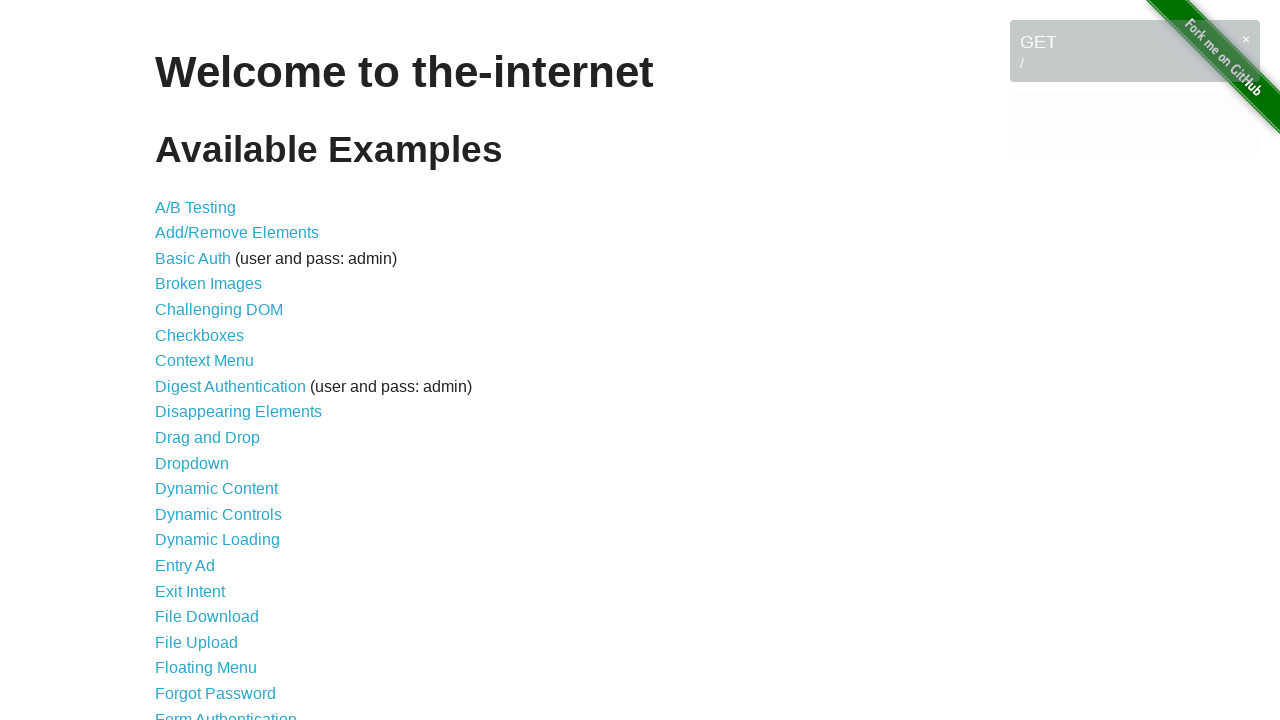

Displayed Notice notification growl
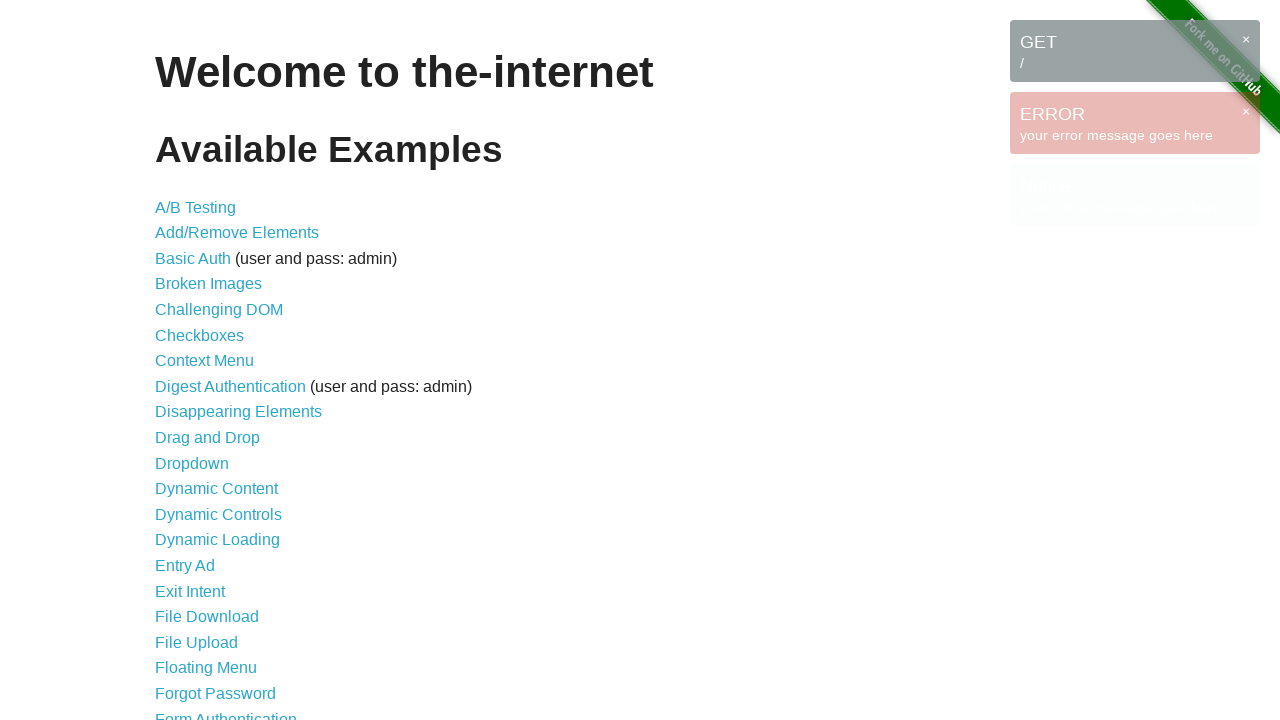

Displayed Warning notification growl
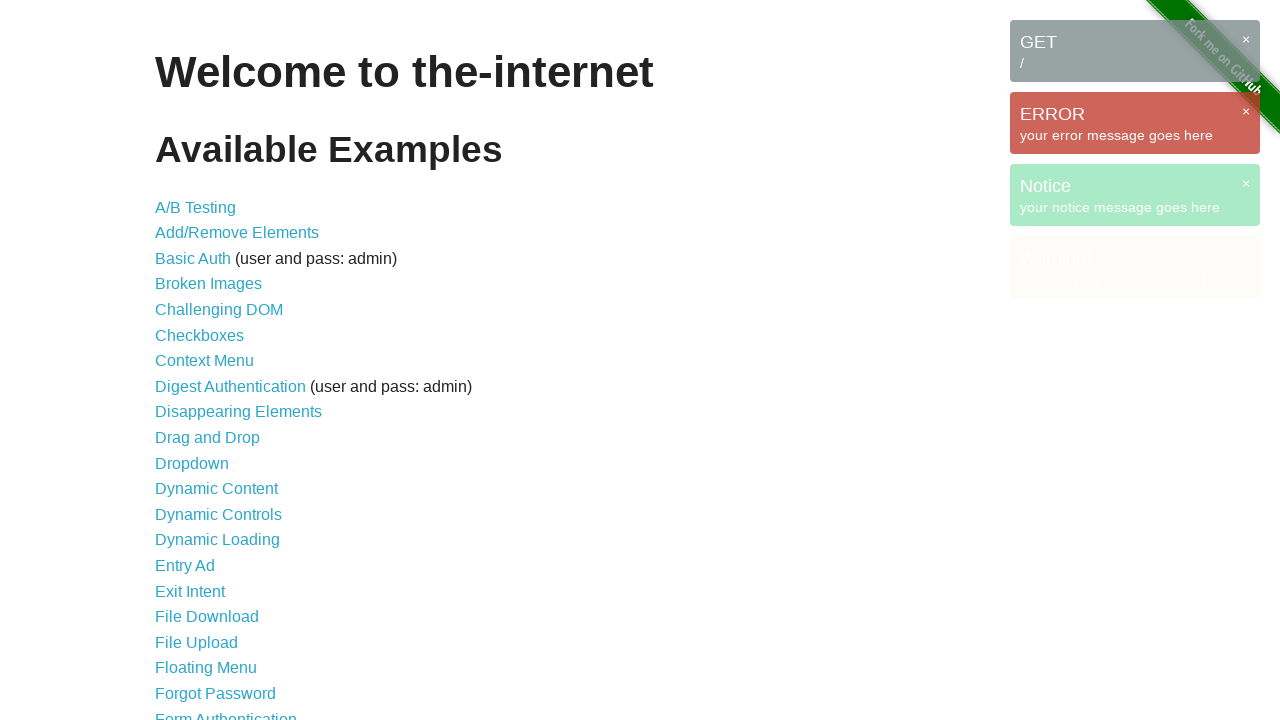

Waited for growl notifications to display
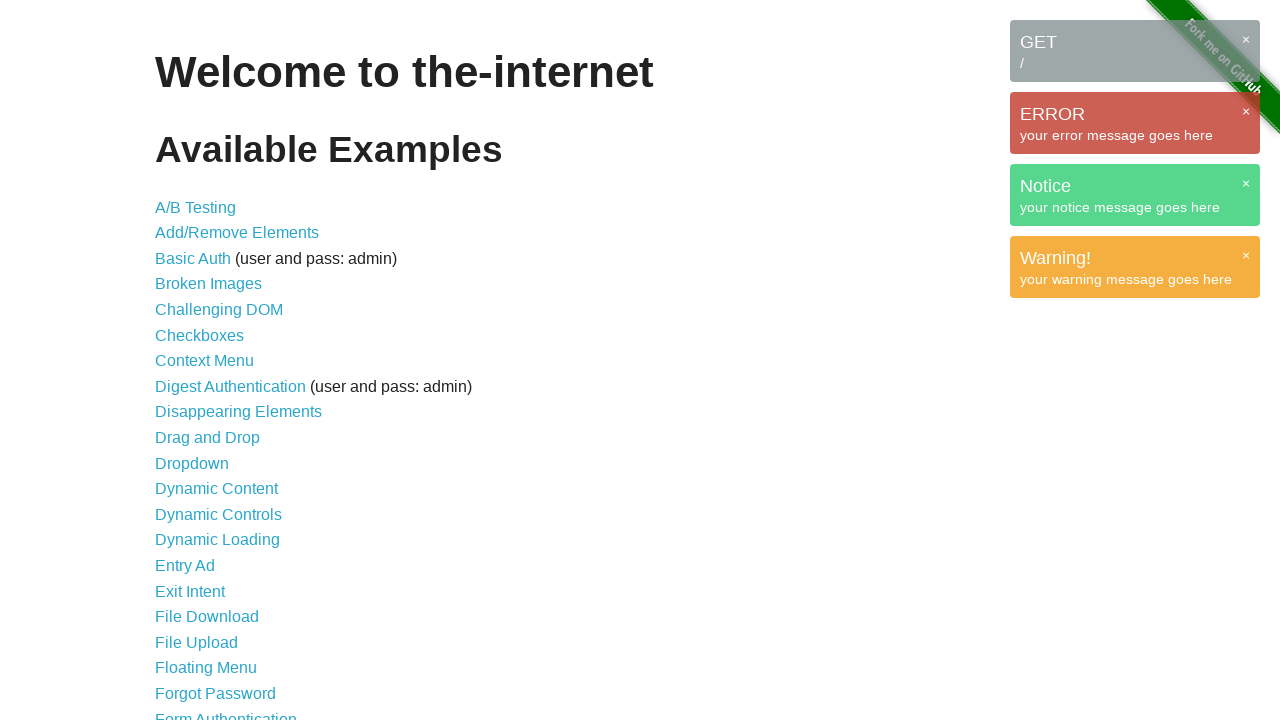

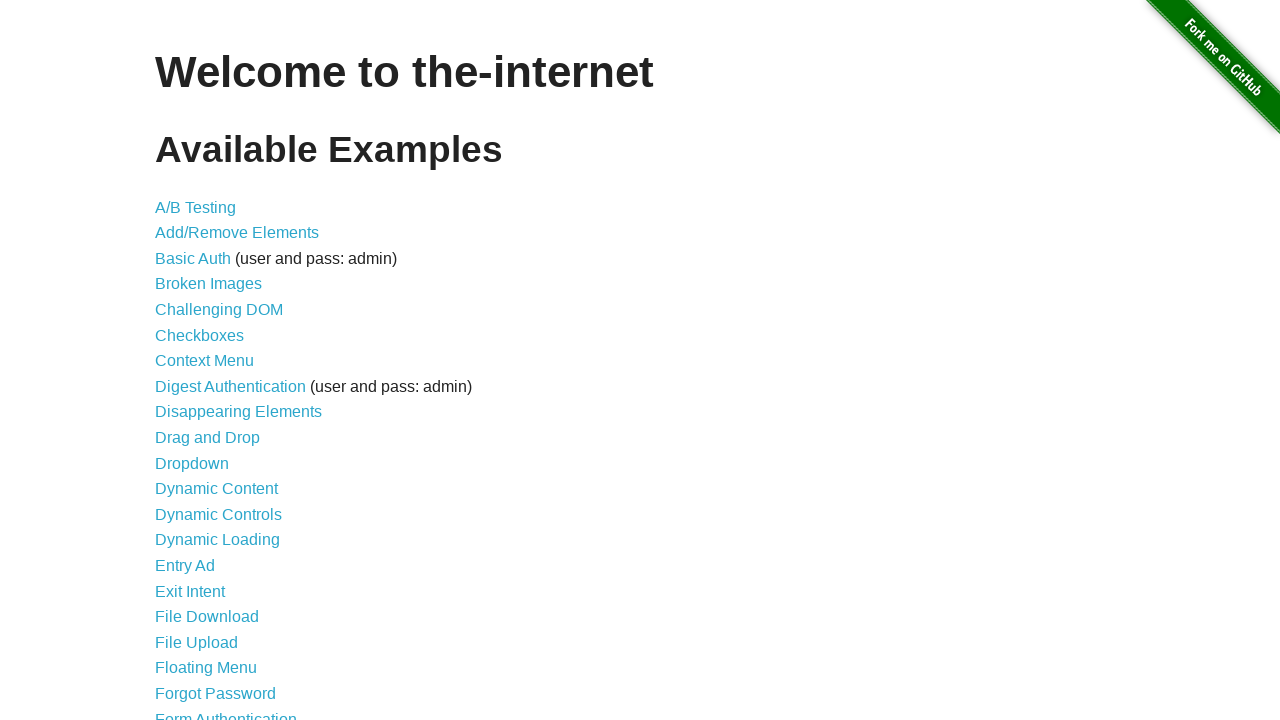